Tests alert handling functionality by triggering and interacting with JavaScript alerts and confirm dialogs on a practice automation page

Starting URL: https://rahulshettyacademy.com/AutomationPractice/

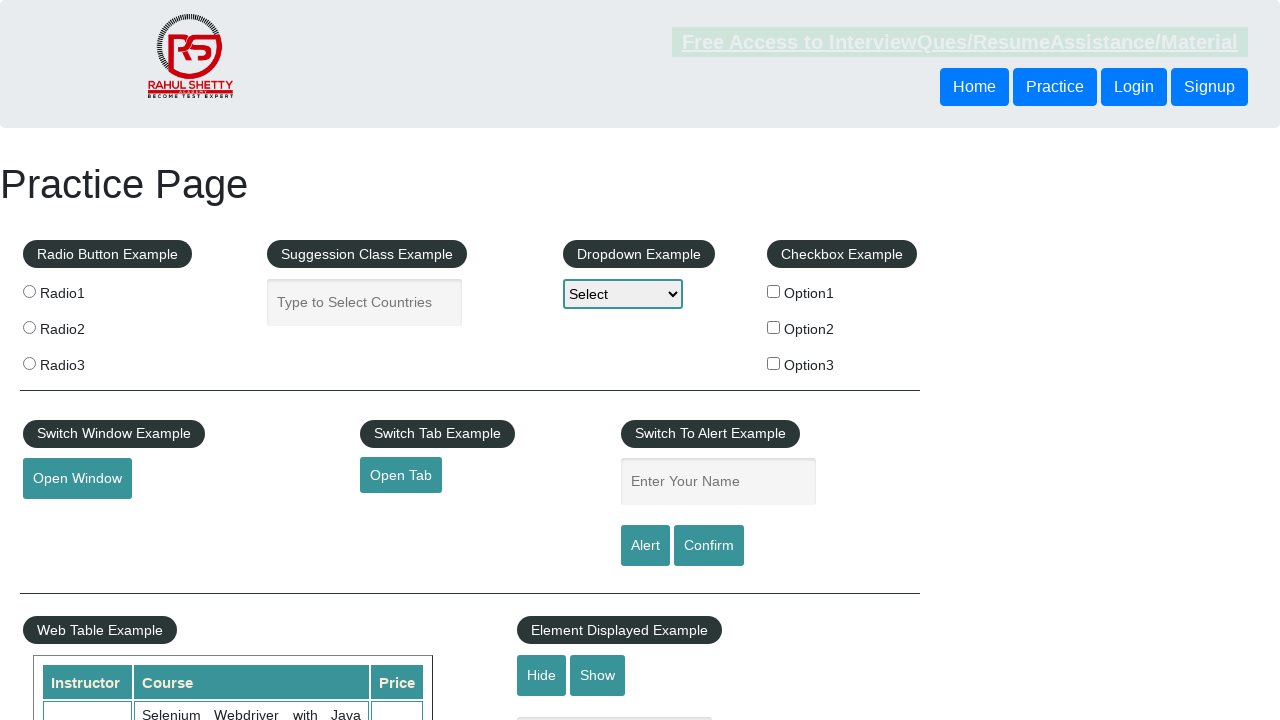

Filled name field with 'gayathri' for alert test on #name
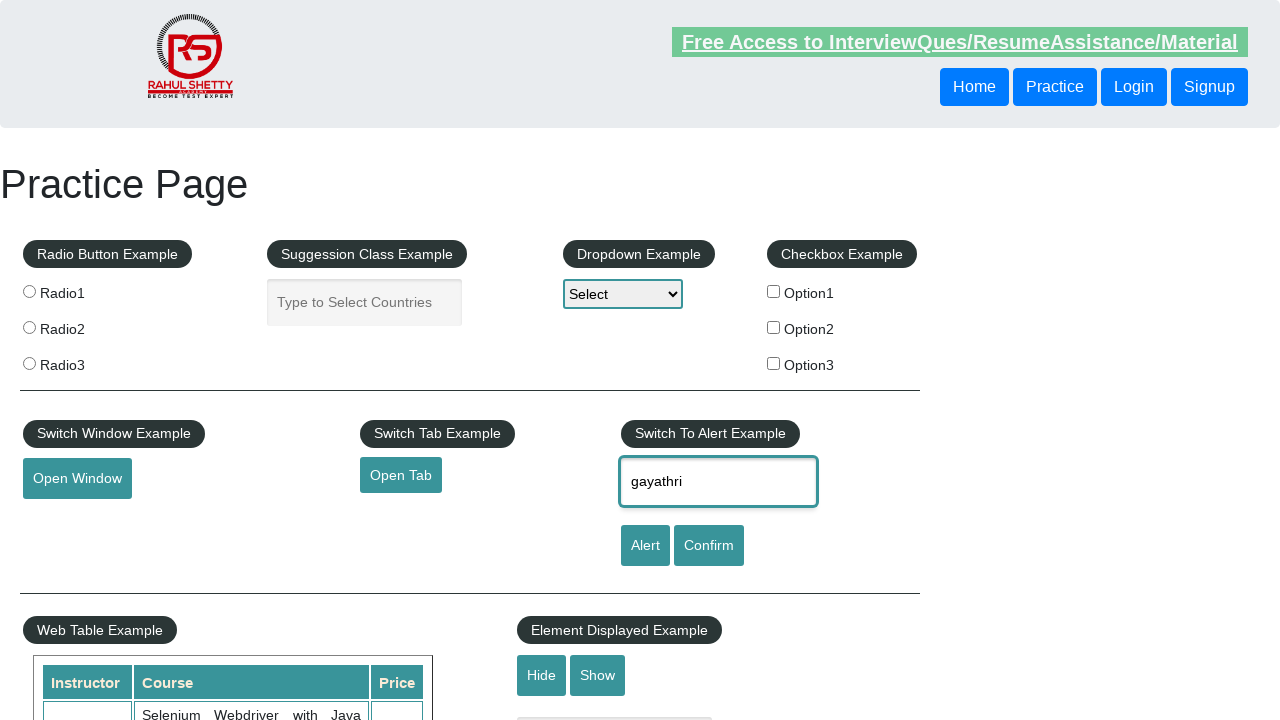

Clicked alert button at (645, 546) on #alertbtn
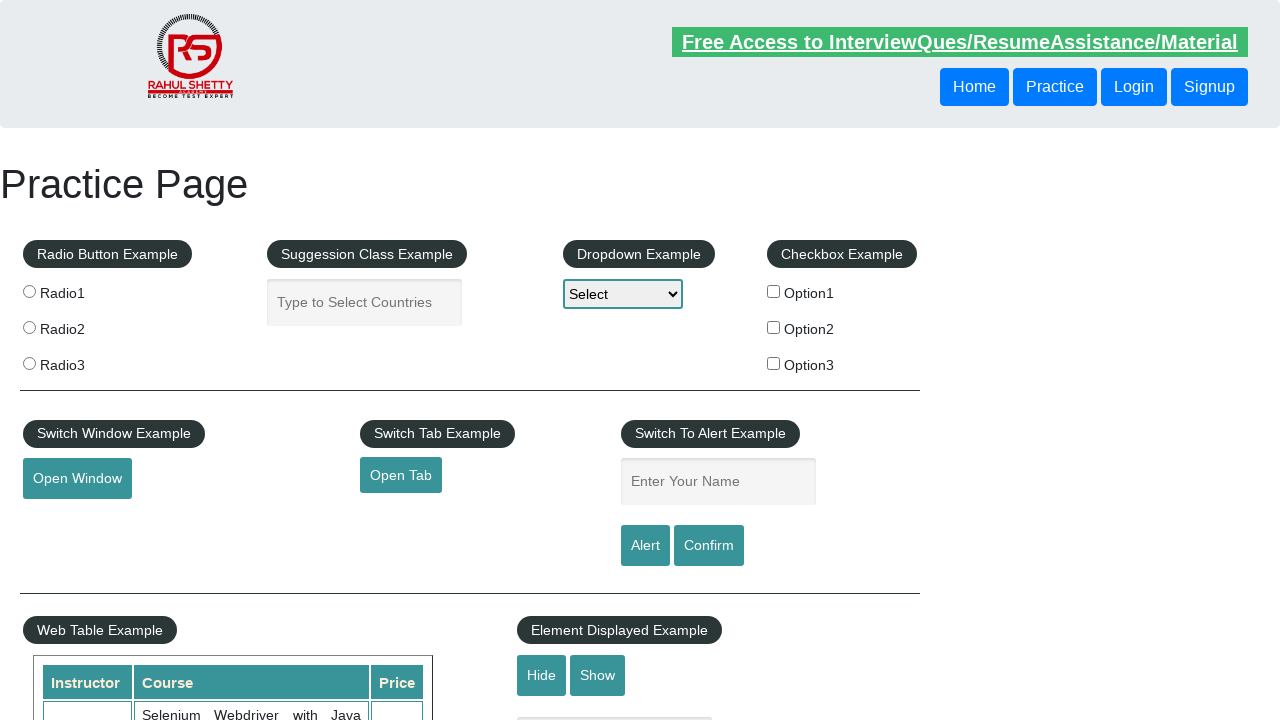

Accepted JavaScript alert dialog
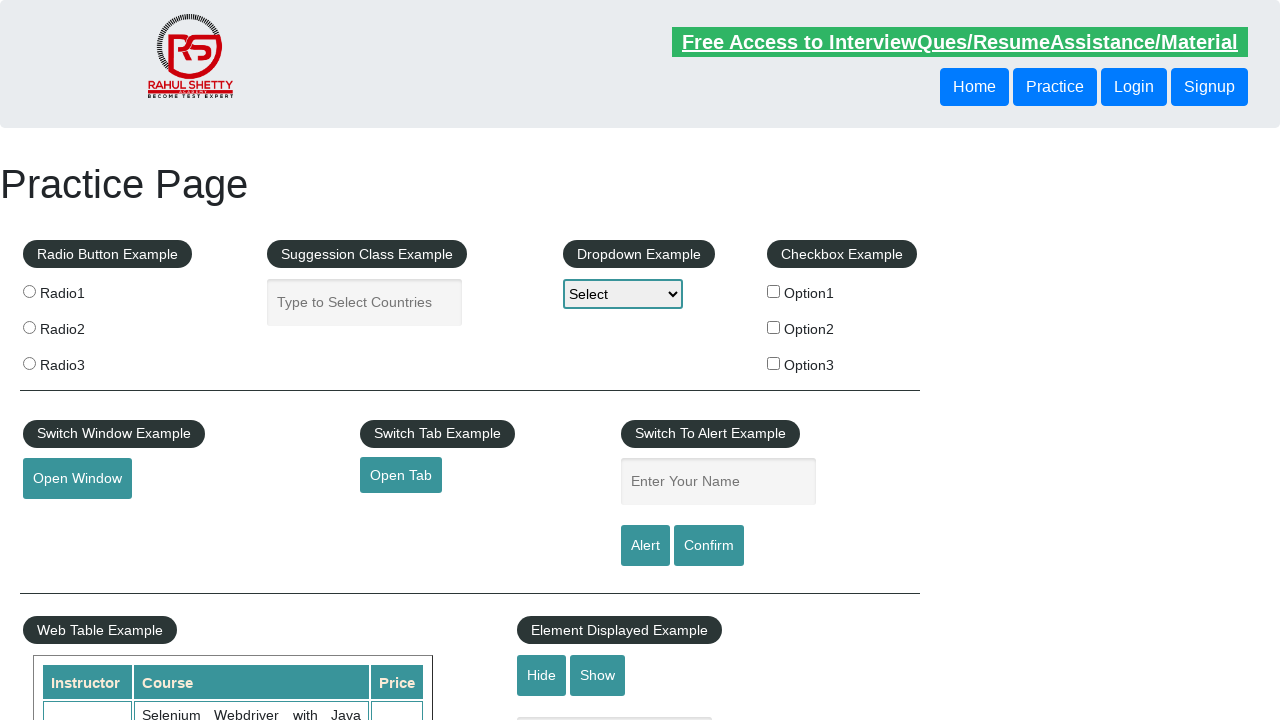

Navigated back to AutomationPractice page for confirm dialog test
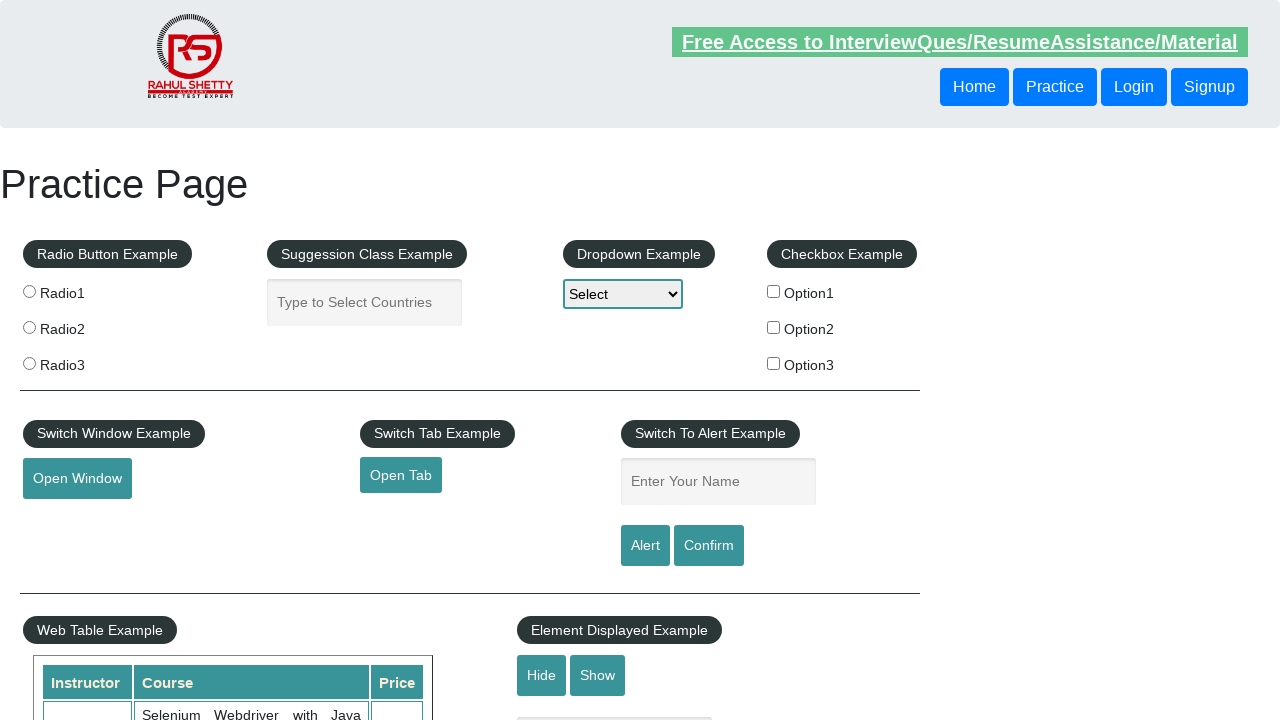

Filled name field with 'gayathri' for confirm dialog test on #name
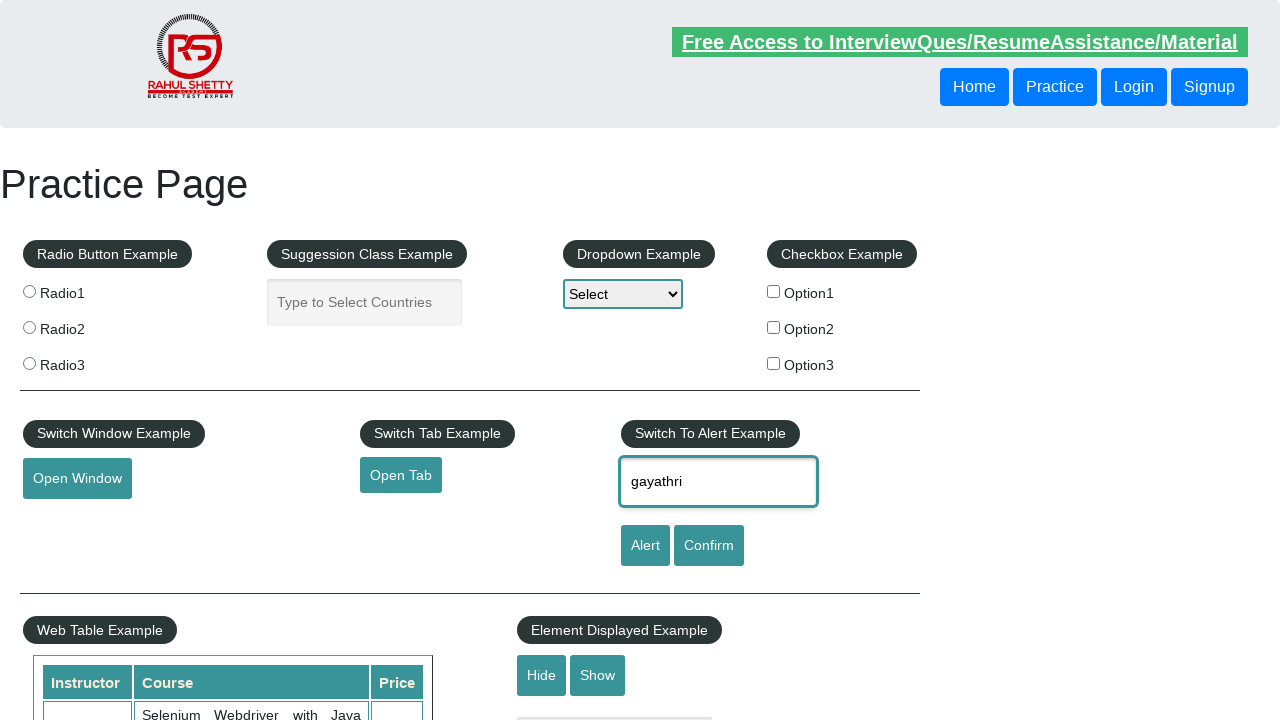

Clicked confirm button at (709, 546) on #confirmbtn
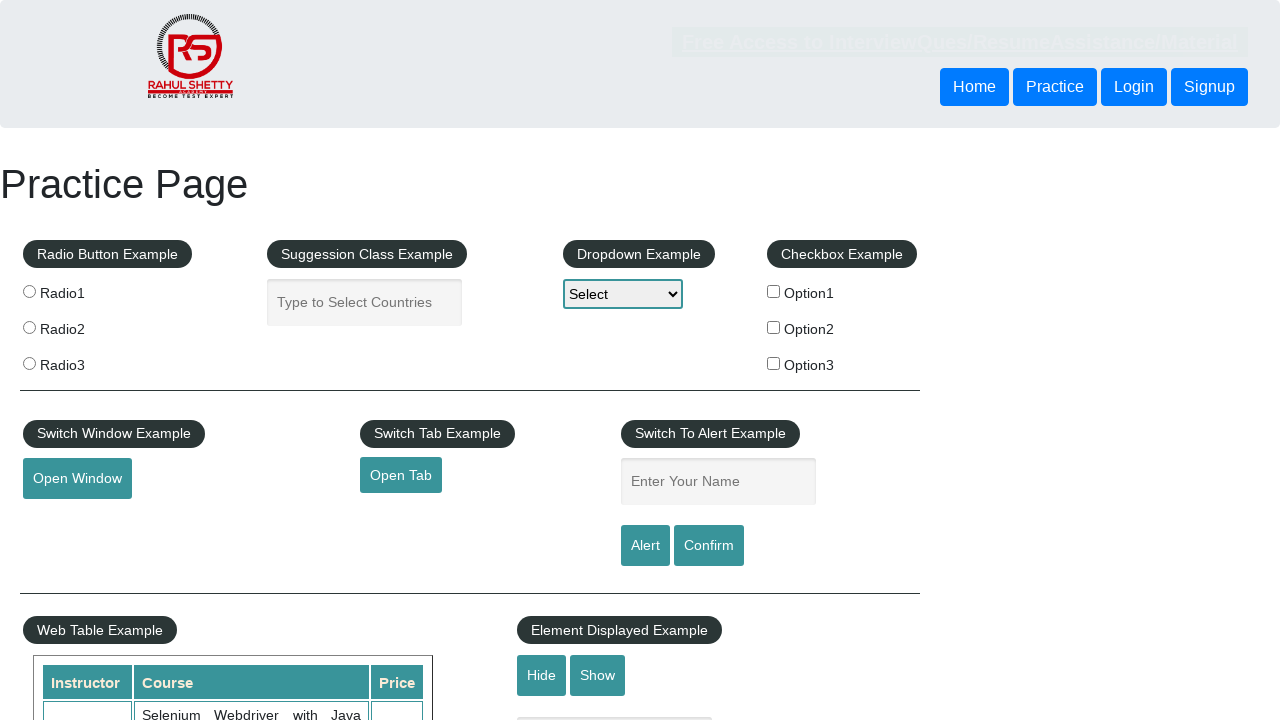

Dismissed JavaScript confirm dialog
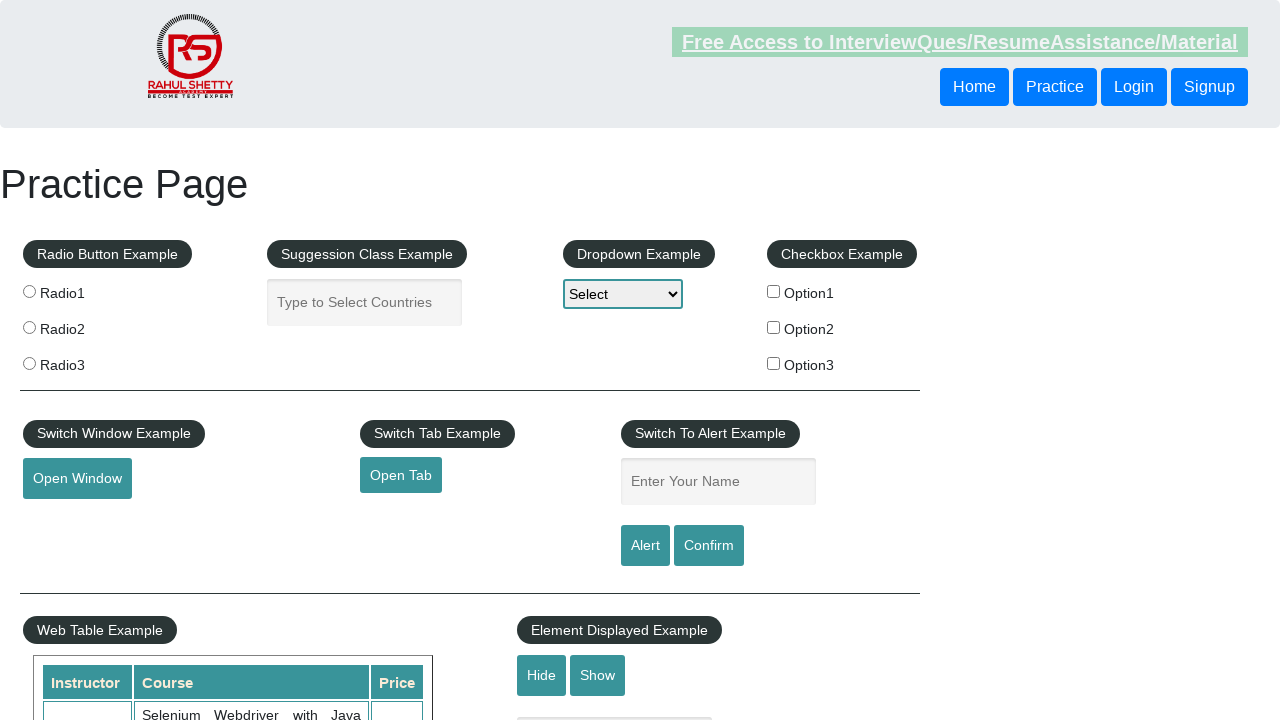

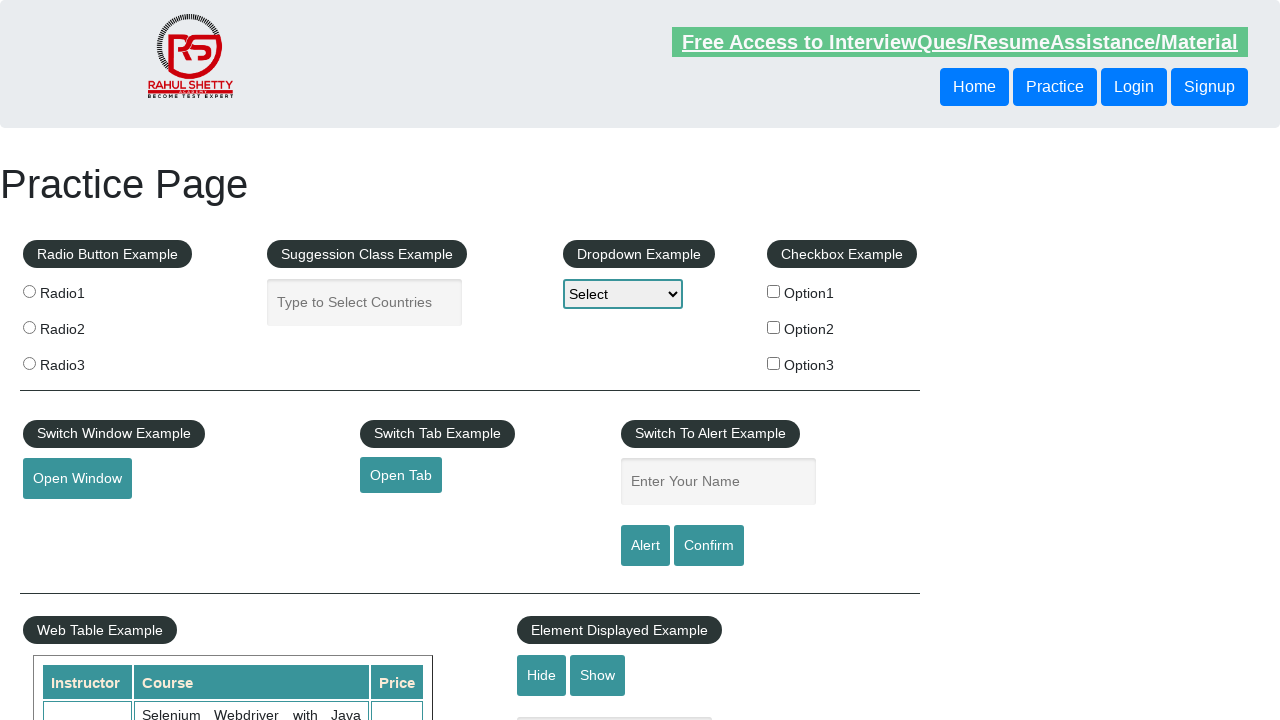